Tests JavaScript prompt alert handling by clicking a button to trigger a prompt, entering text into the prompt, and accepting it.

Starting URL: https://v1.training-support.net/selenium/javascript-alerts

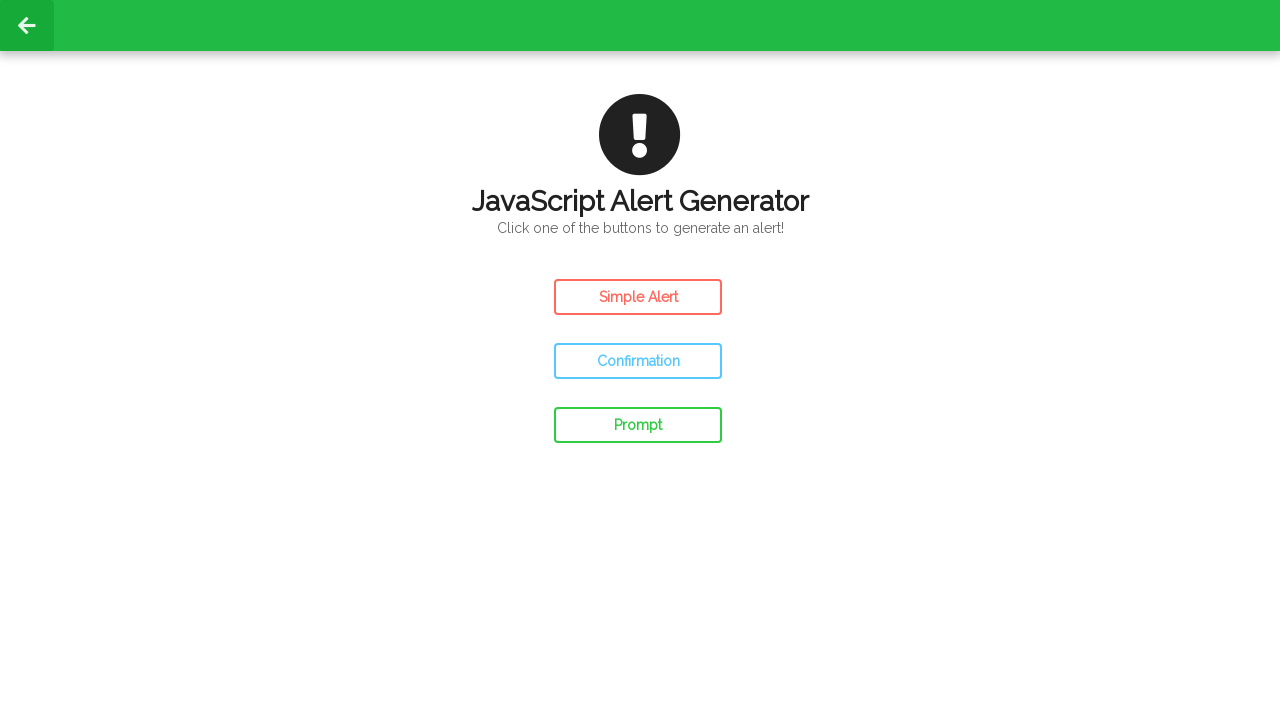

Clicked prompt button to trigger JavaScript prompt alert at (638, 425) on #prompt
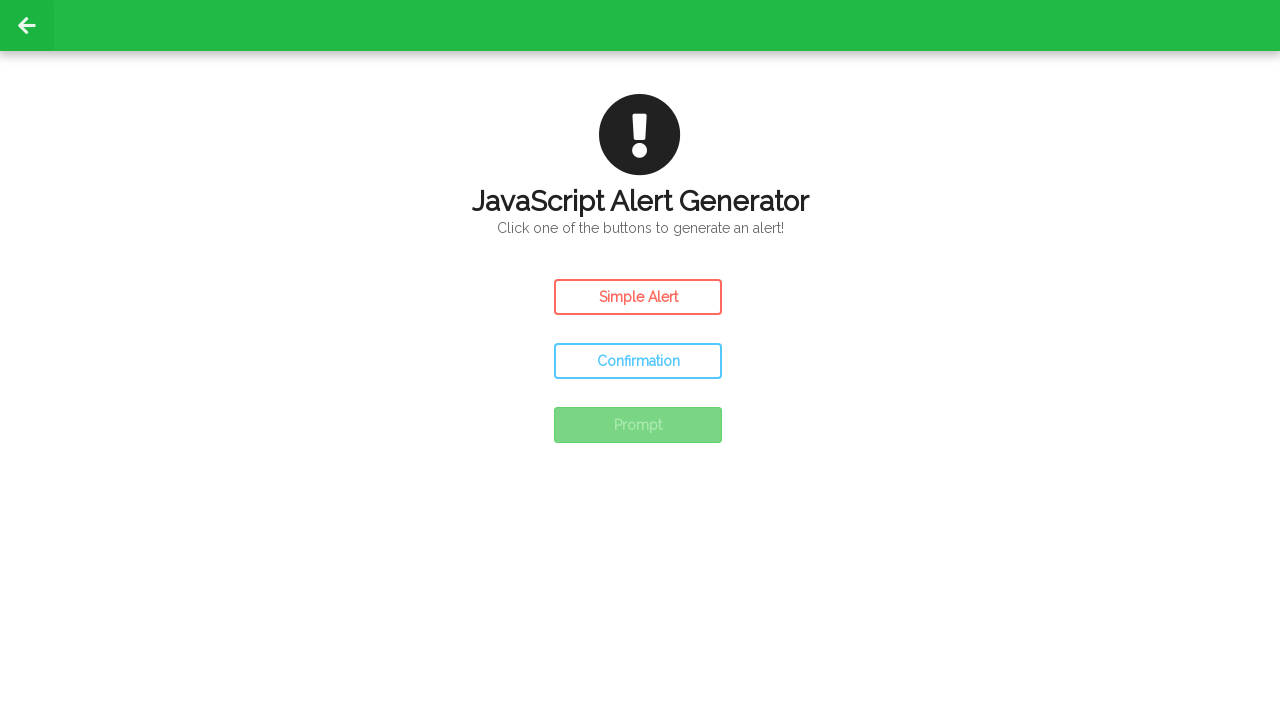

Set up dialog handler to accept prompt with 'Awesome!' text
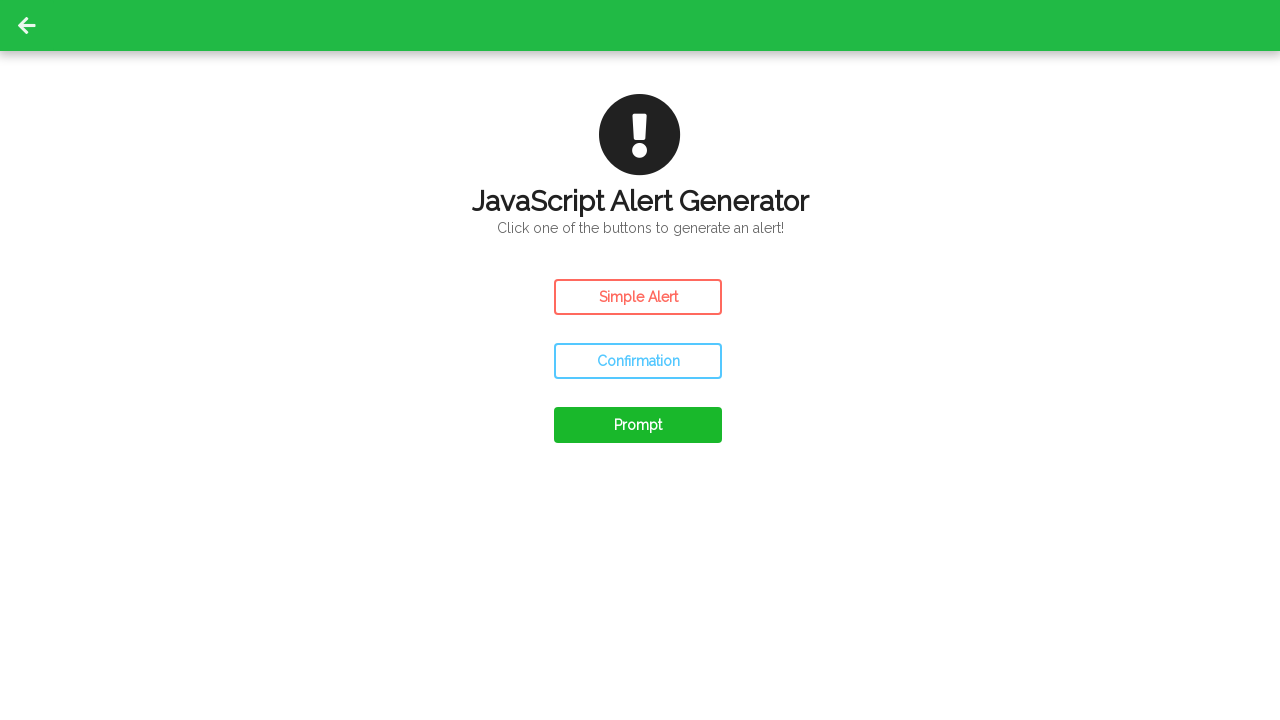

Registered handle_dialog function as dialog event listener
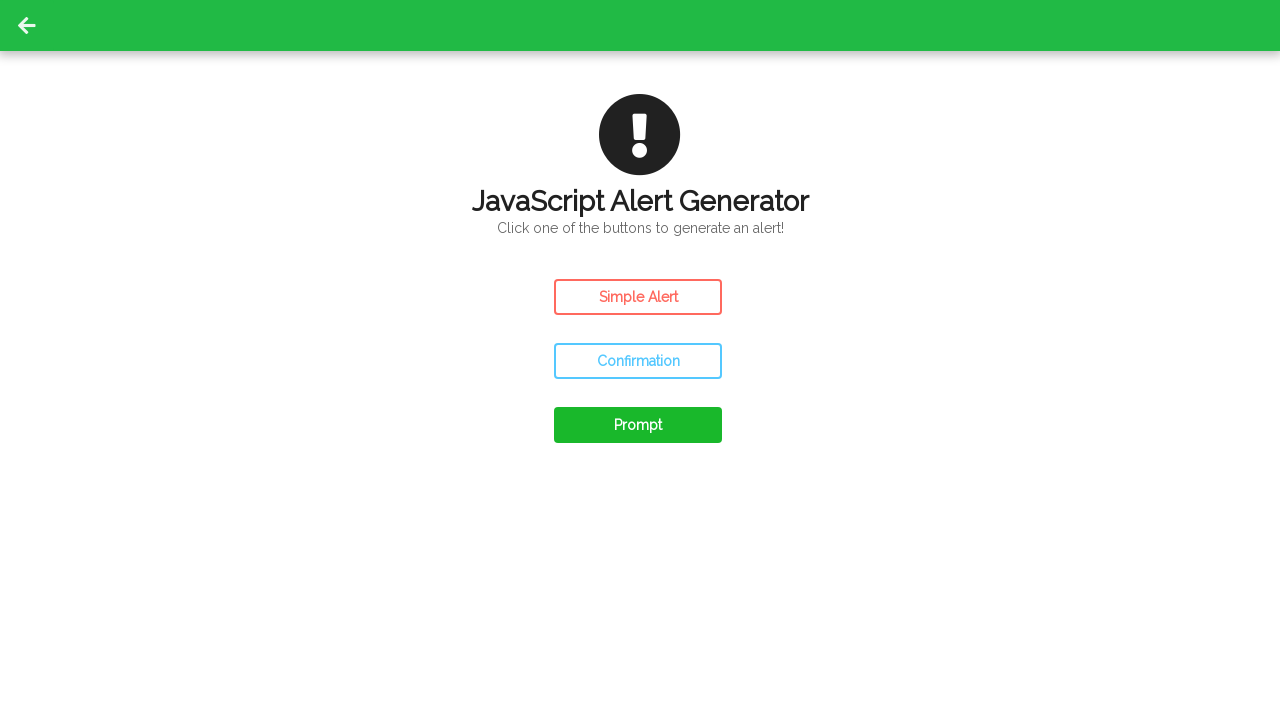

Removed handle_dialog listener from dialog event
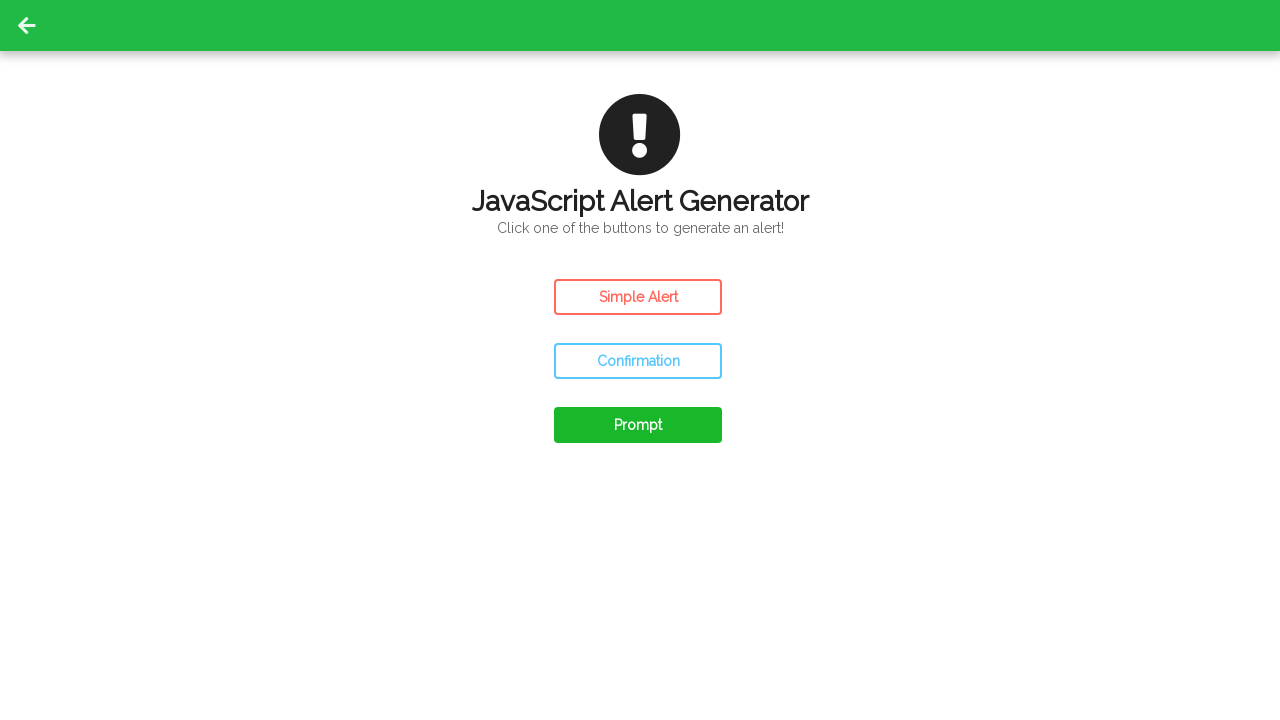

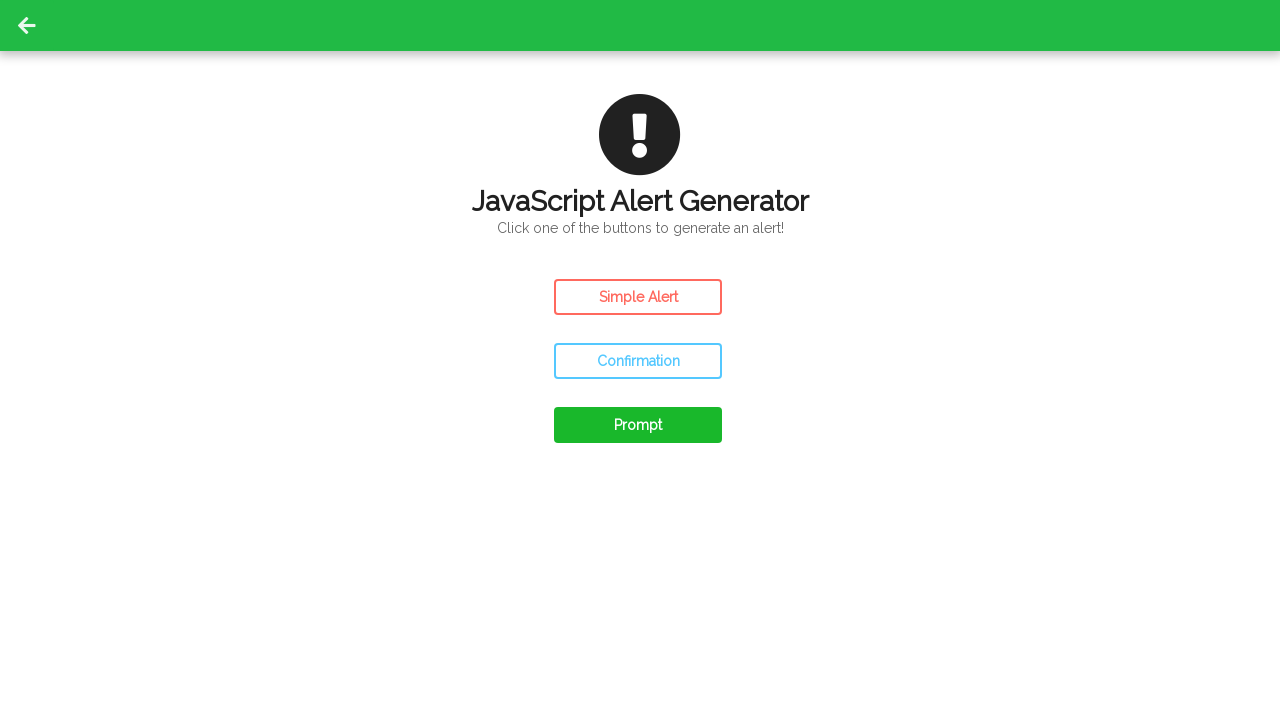